Tests that todo data persists after page reload

Starting URL: https://demo.playwright.dev/todomvc

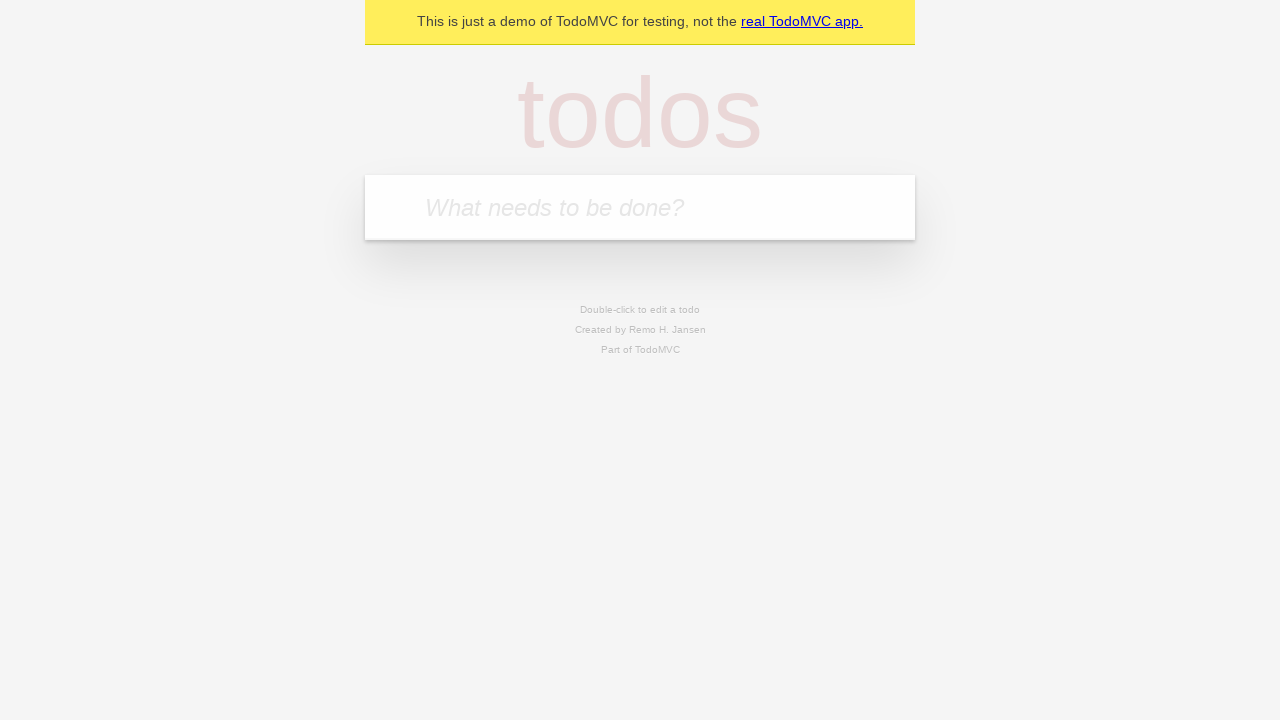

Filled todo input with 'buy some cheese' on internal:attr=[placeholder="What needs to be done?"i]
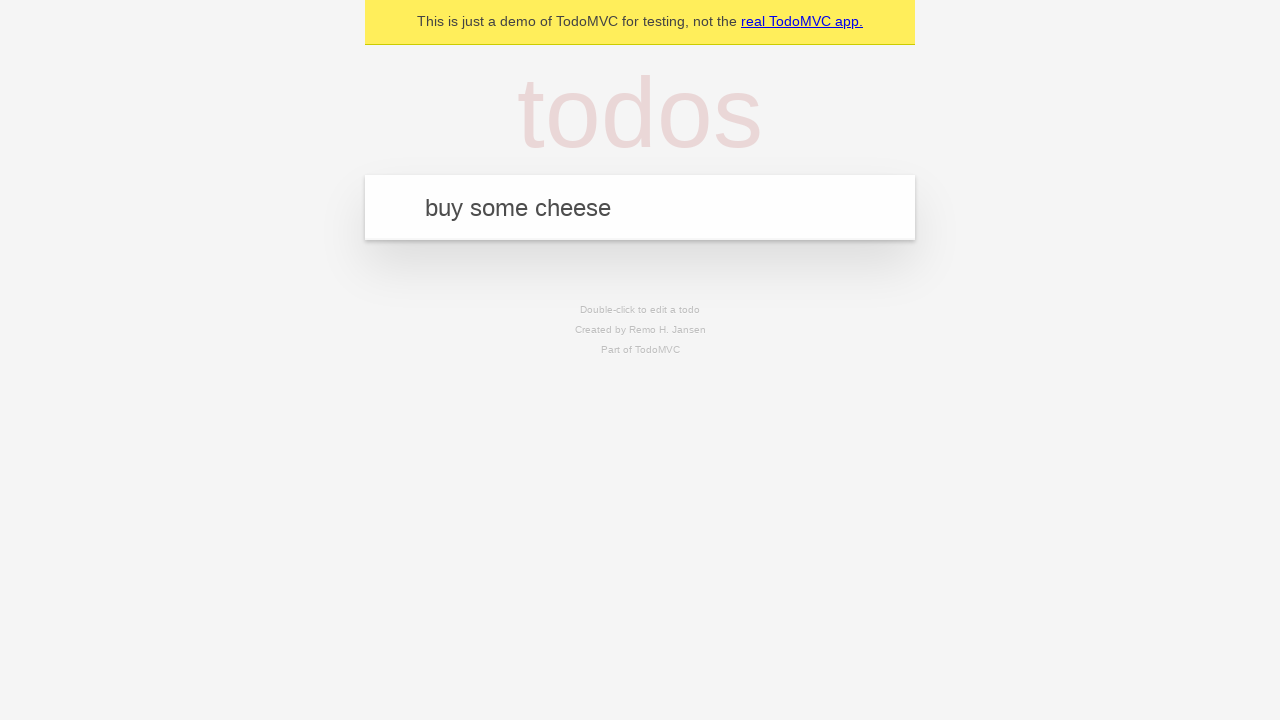

Pressed Enter to create first todo item on internal:attr=[placeholder="What needs to be done?"i]
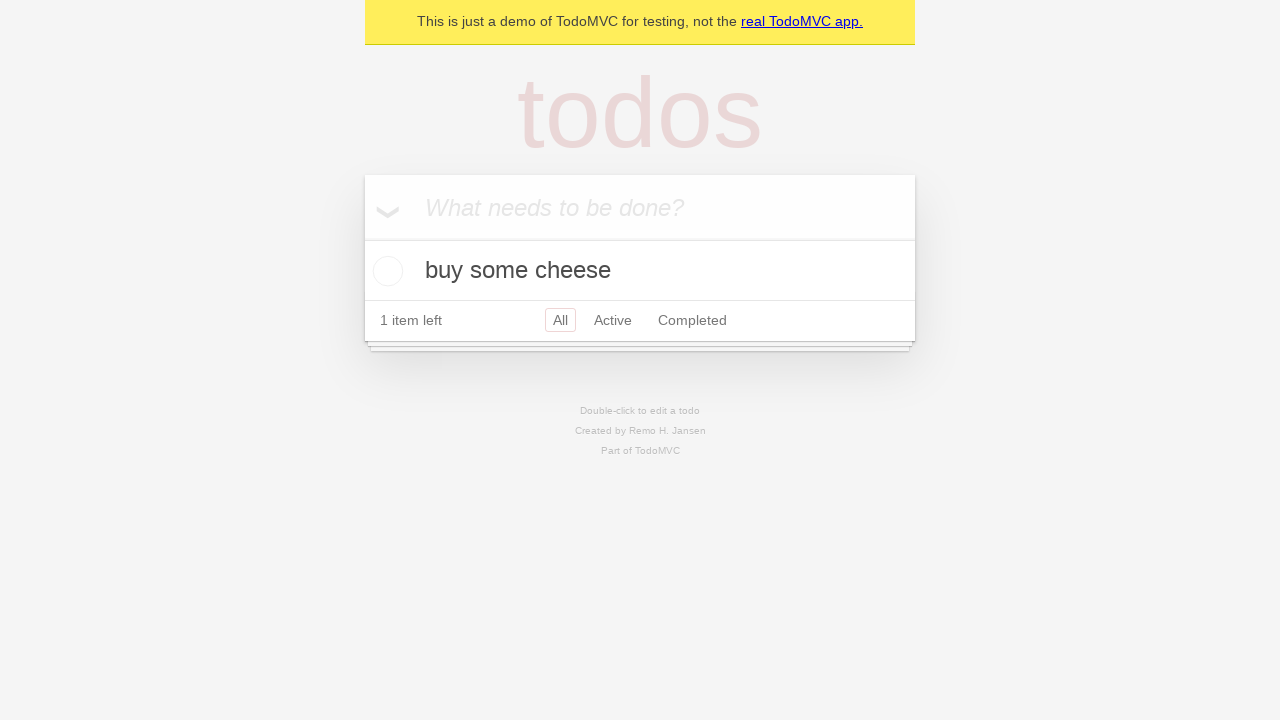

Filled todo input with 'feed the cat' on internal:attr=[placeholder="What needs to be done?"i]
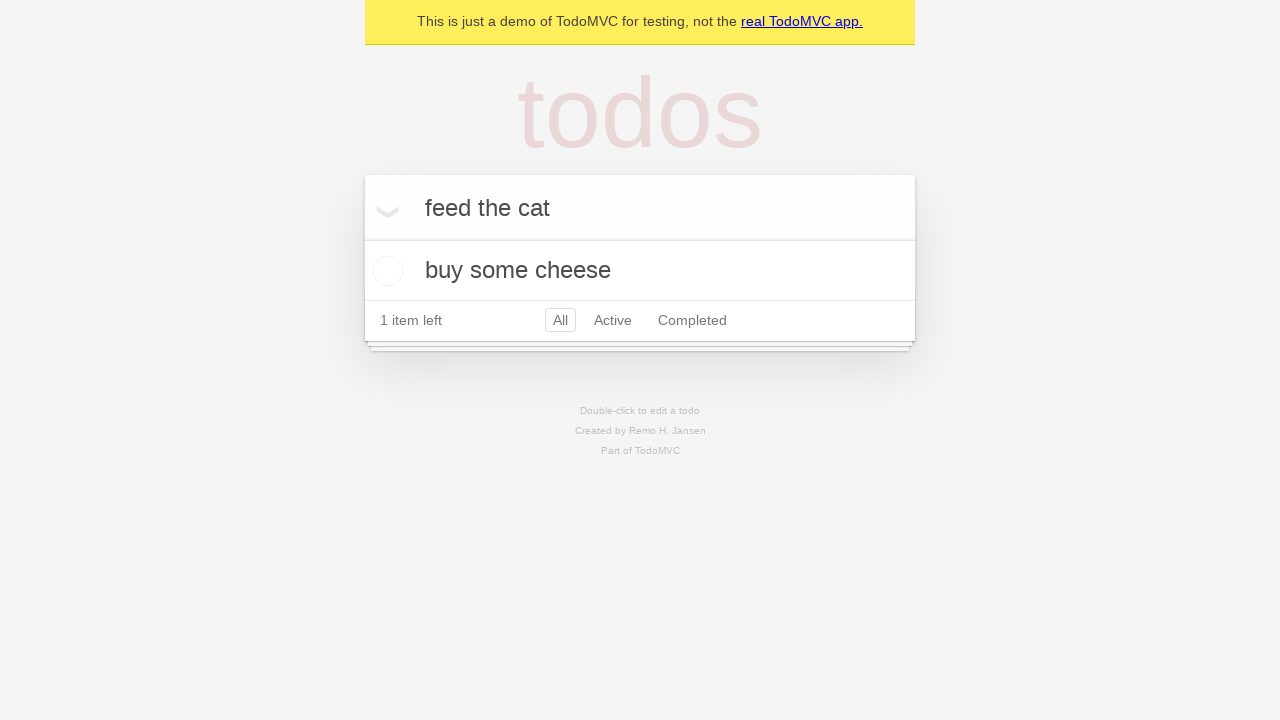

Pressed Enter to create second todo item on internal:attr=[placeholder="What needs to be done?"i]
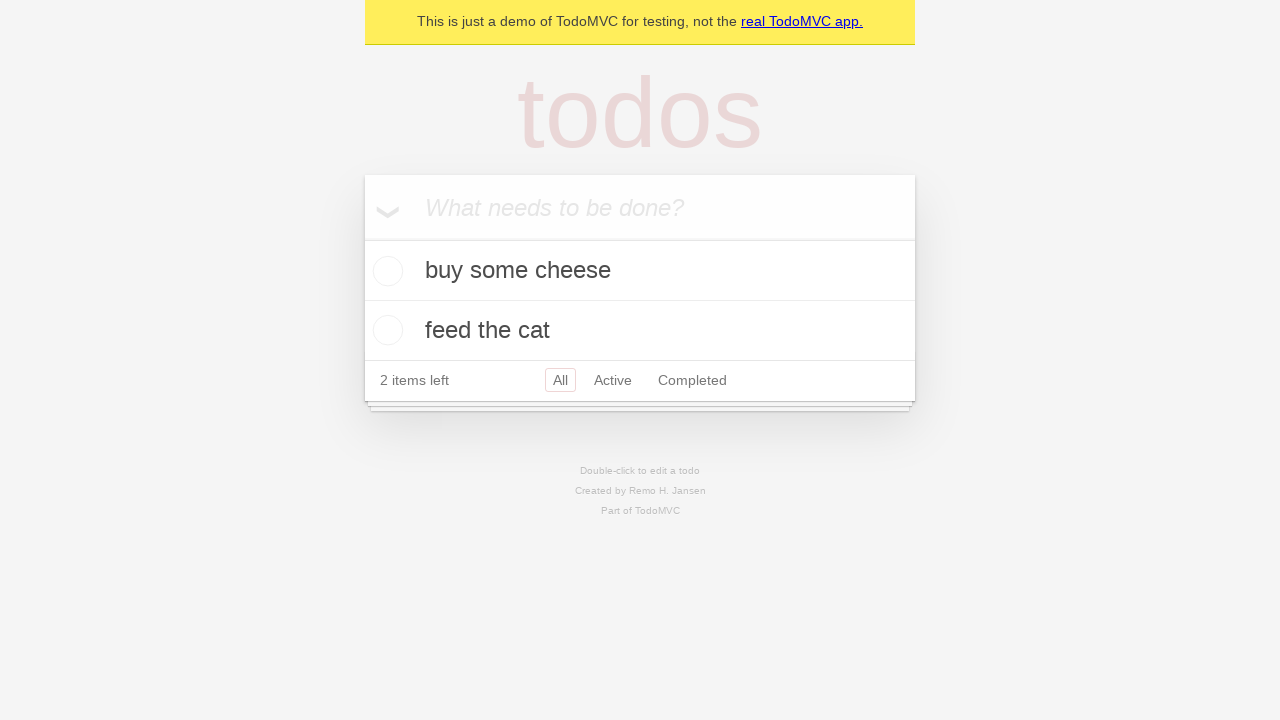

Checked the first todo item at (385, 271) on internal:testid=[data-testid="todo-item"s] >> nth=0 >> internal:role=checkbox
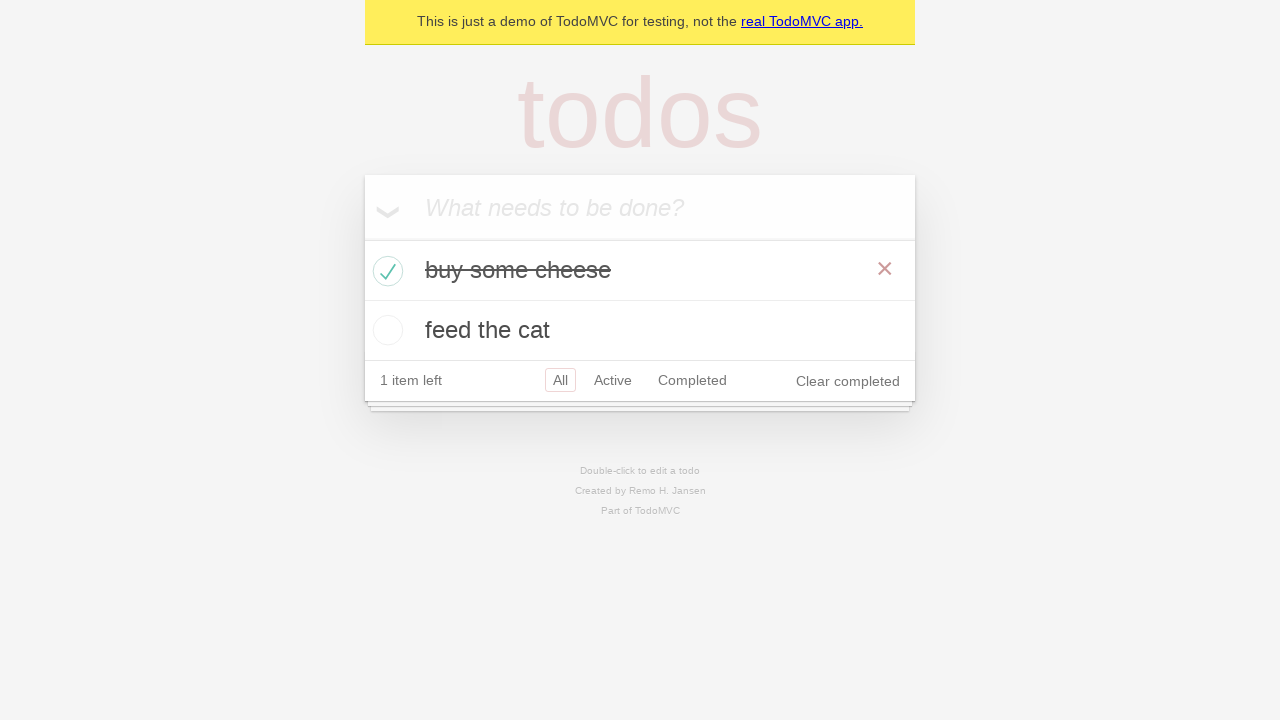

Reloaded the page to test data persistence
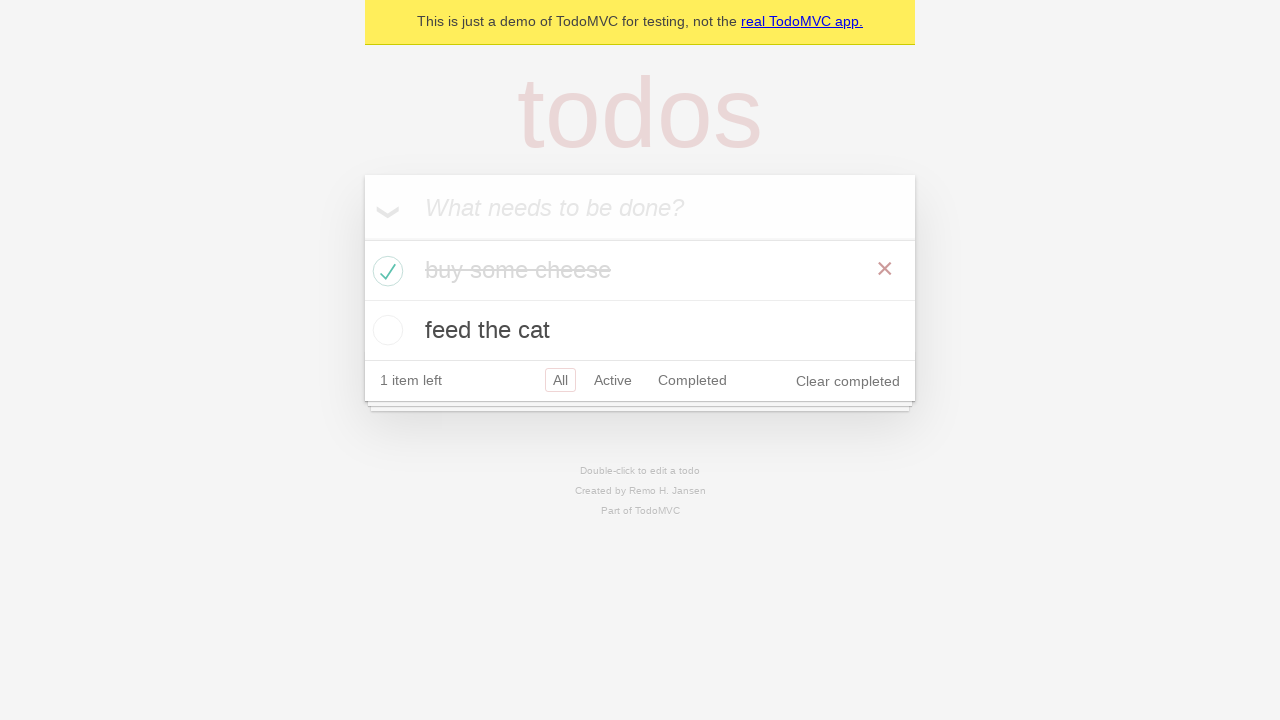

Waited for todo items to appear after page reload
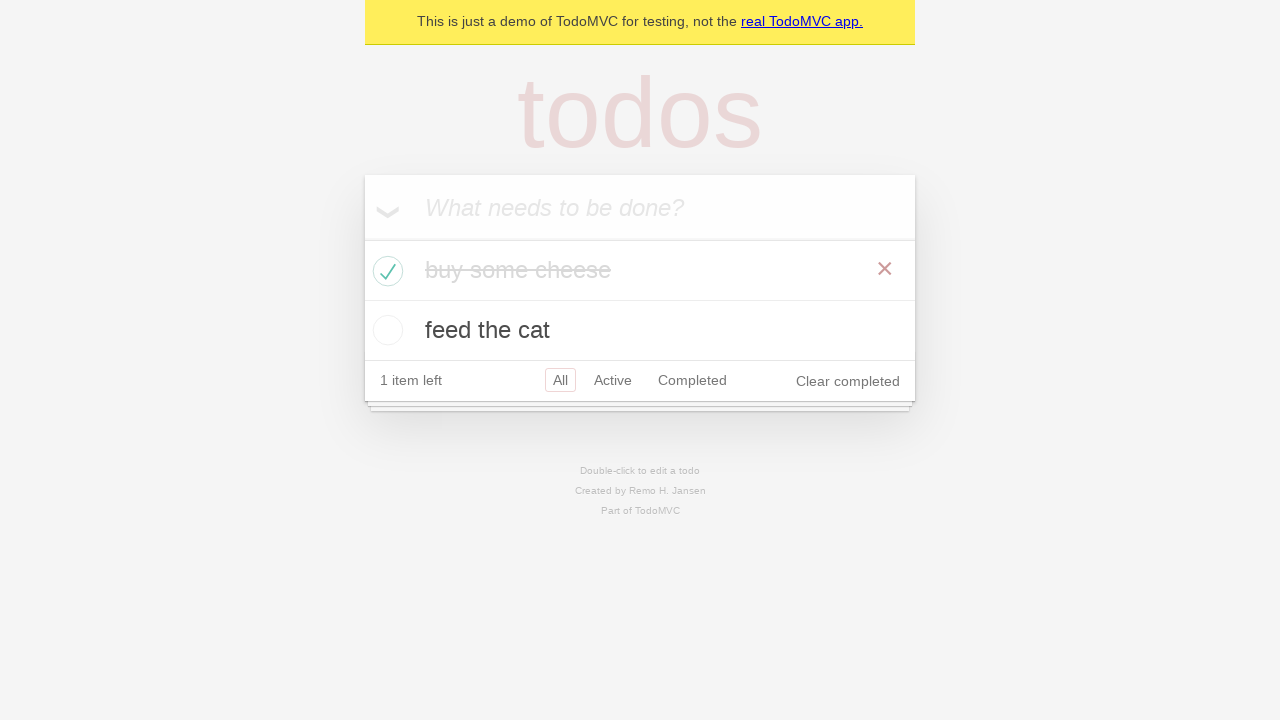

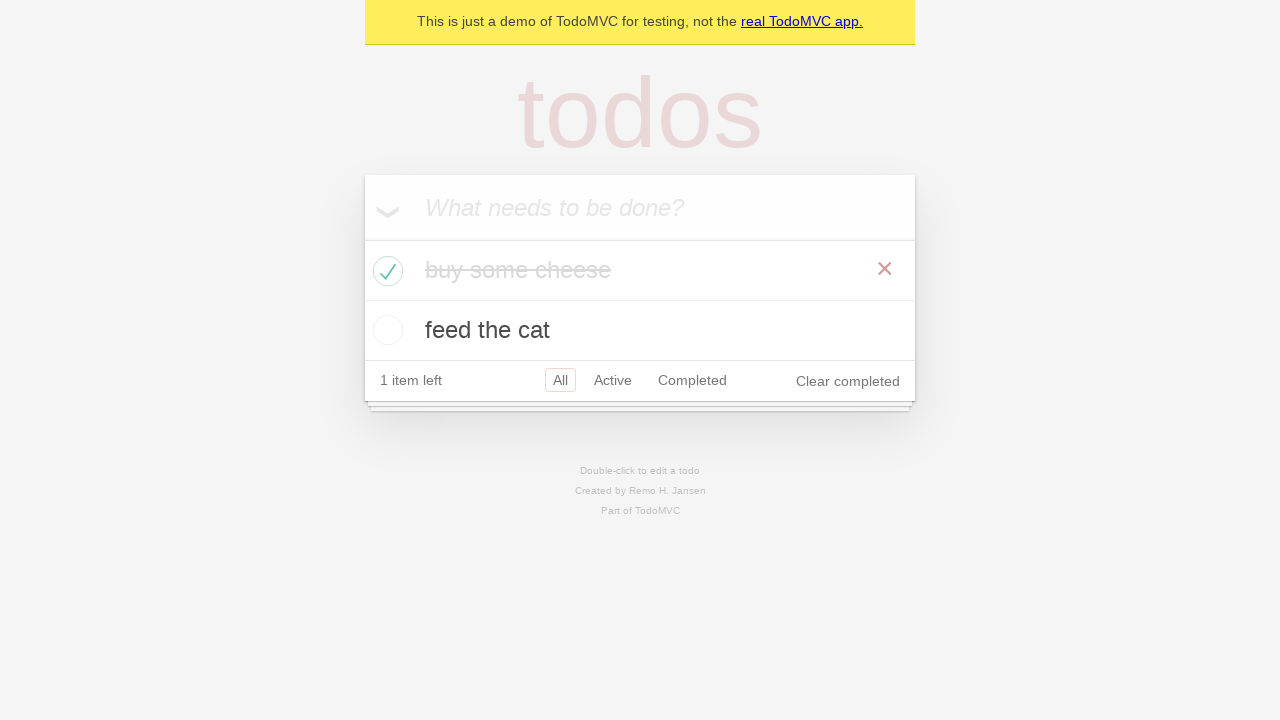